Navigates to Paytm website, clicks Sign In button, switches through iframes to find and click the Watch Video button

Starting URL: https://paytm.com/

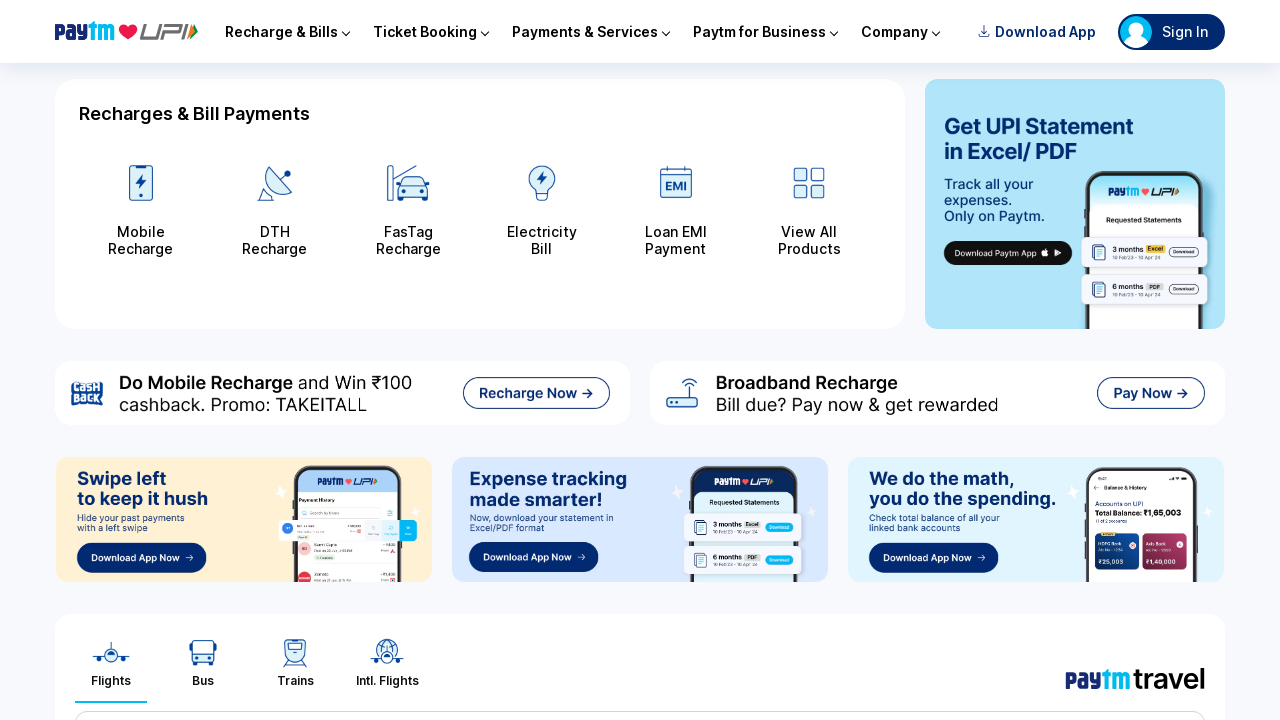

Clicked Sign In button on Paytm homepage at (1185, 32) on xpath=//span[normalize-space()='Sign In']
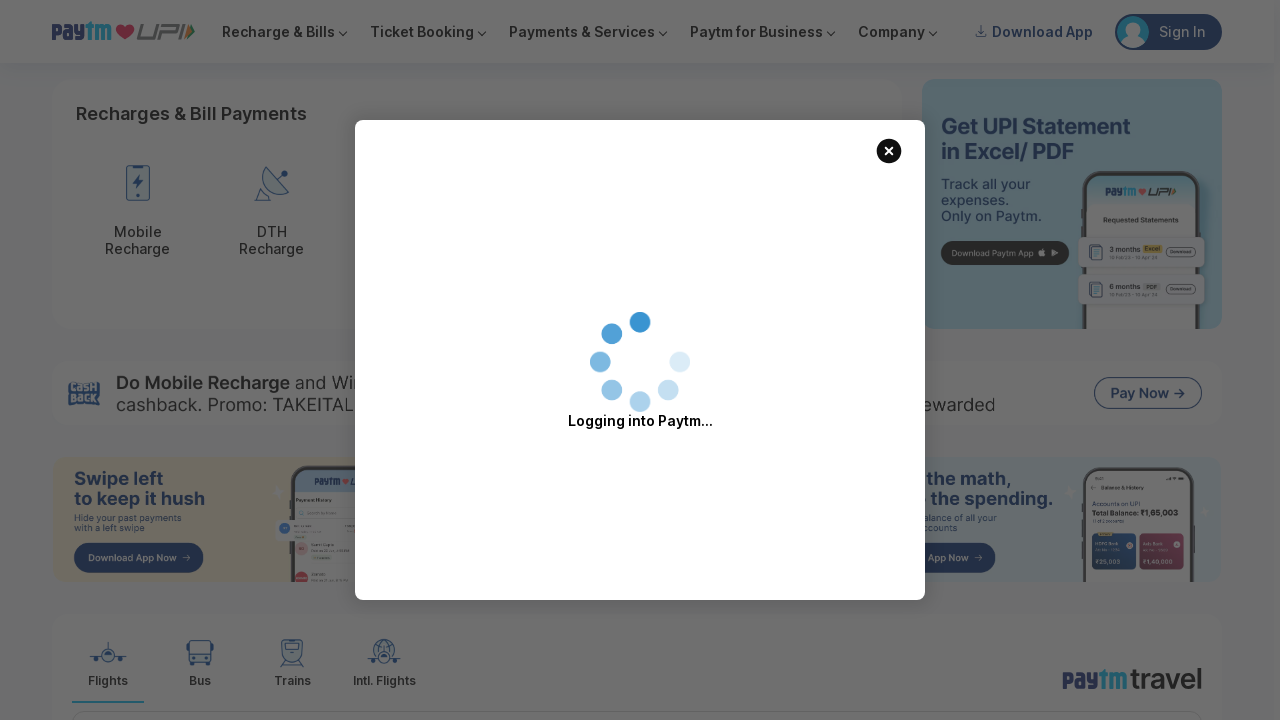

Waited for iframe to appear
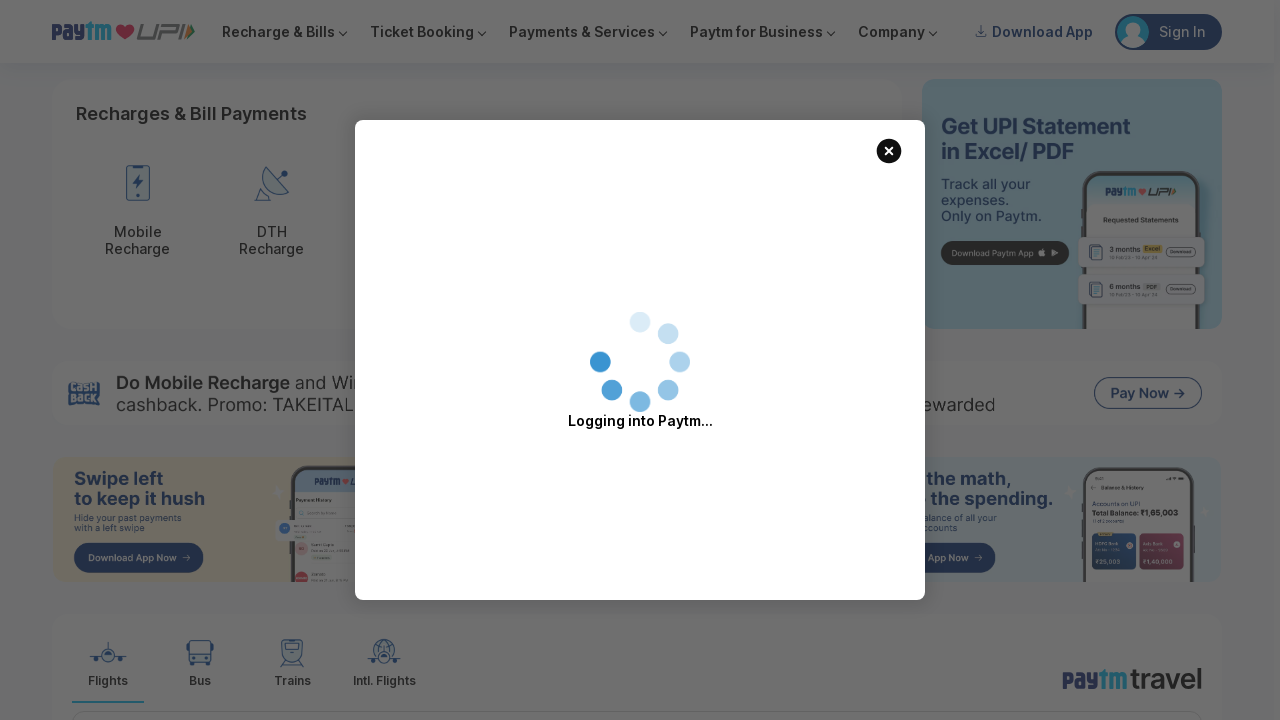

Retrieved all frames on page (total: 5)
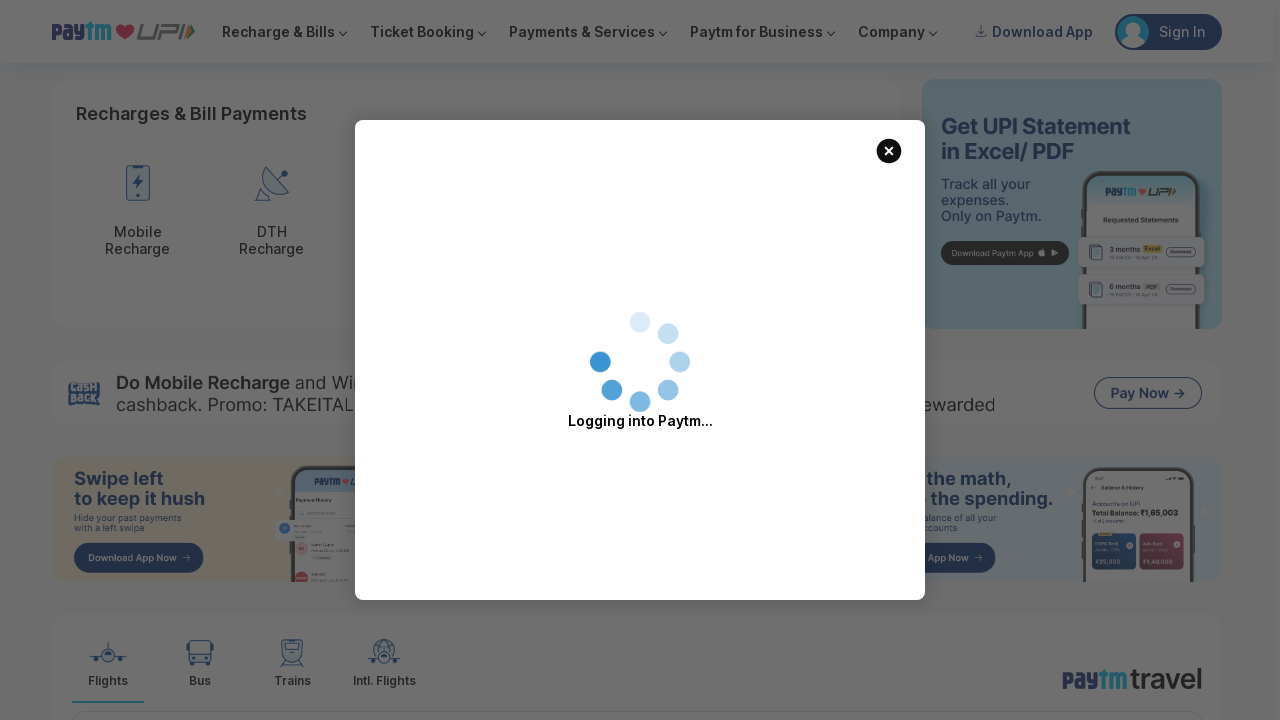

Watch Video button not found in current frame, trying next iframe on //span[contains(text(),' Watch Video')]
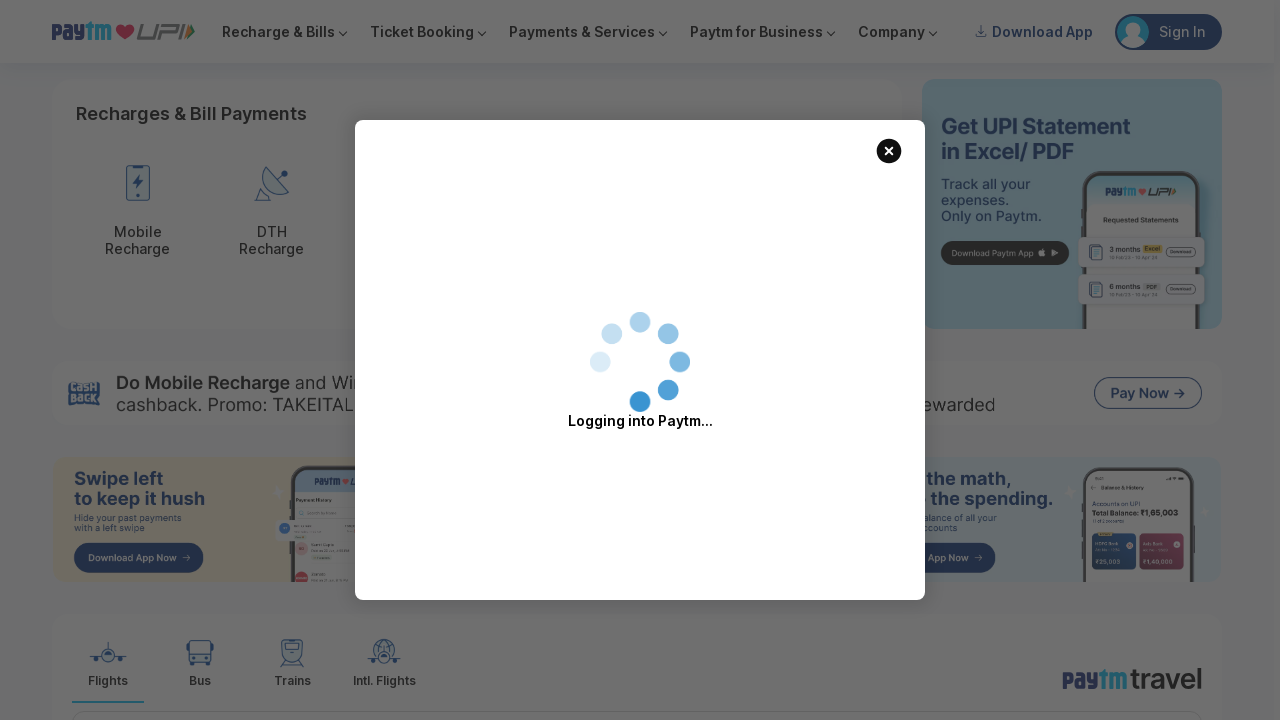

Watch Video button not found in current frame, trying next iframe on //span[contains(text(),' Watch Video')]
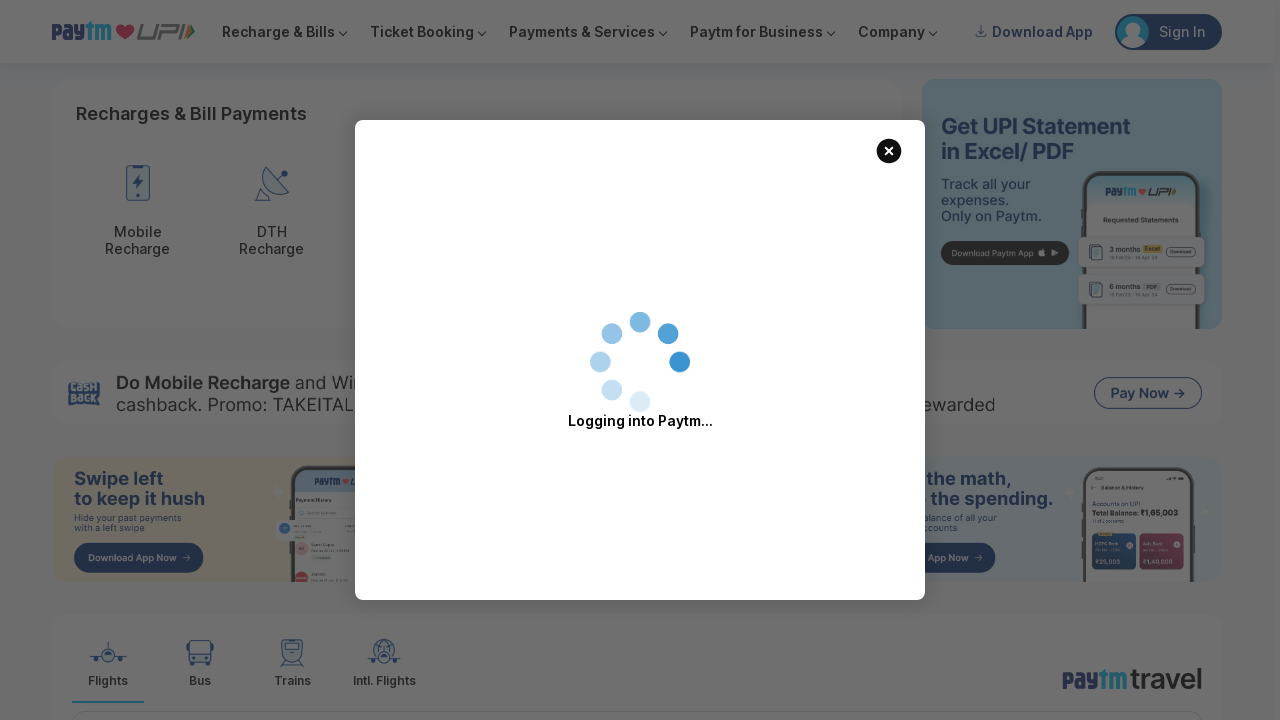

Watch Video button not found in current frame, trying next iframe on //span[contains(text(),' Watch Video')]
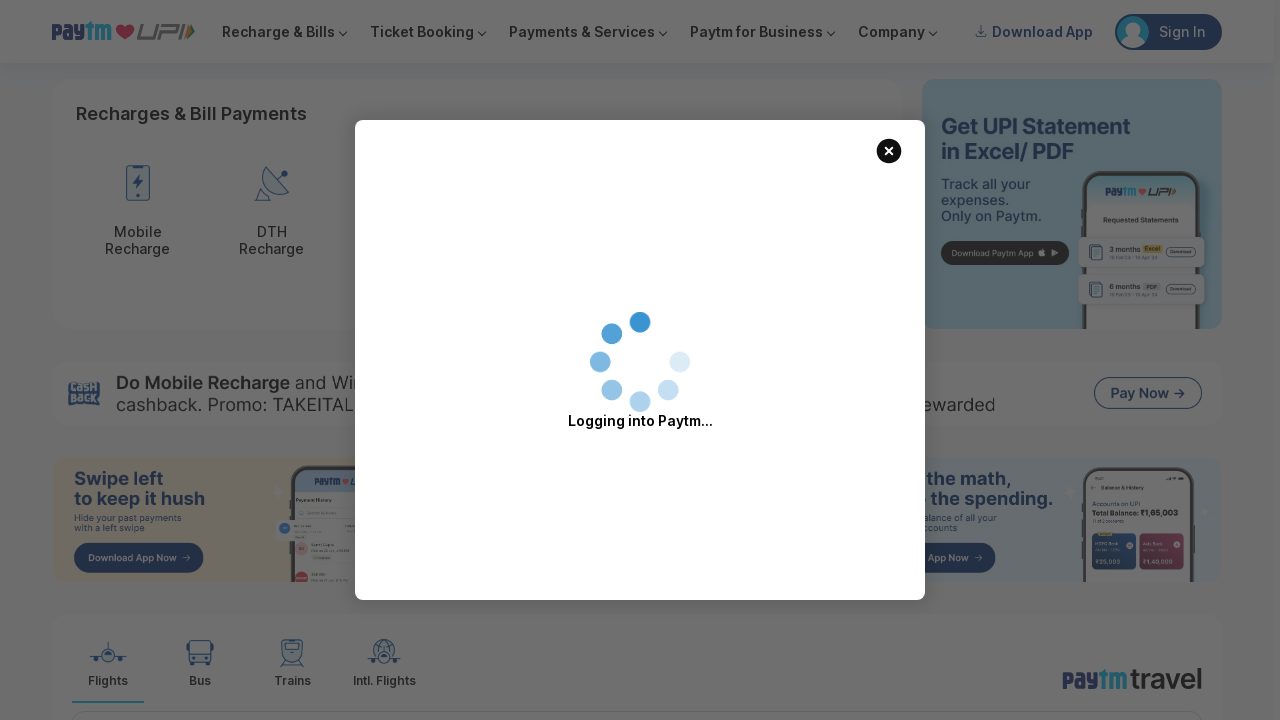

Watch Video button not found in current frame, trying next iframe on //span[contains(text(),' Watch Video')]
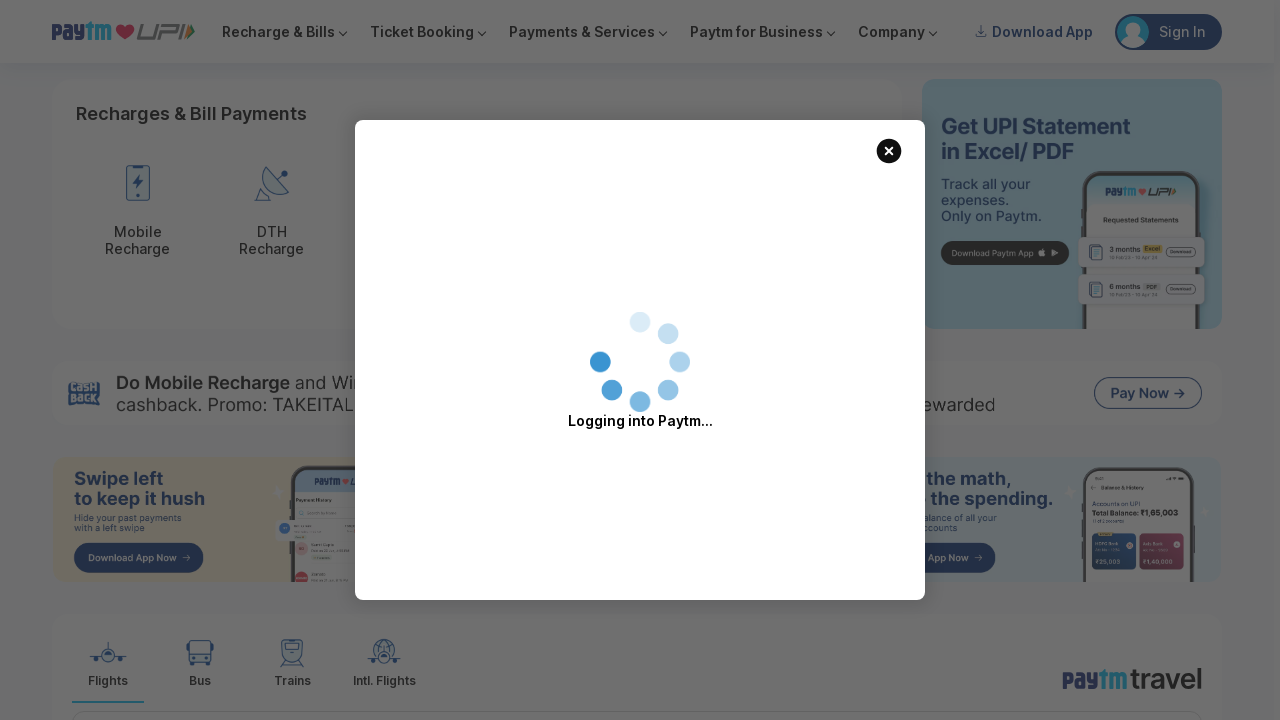

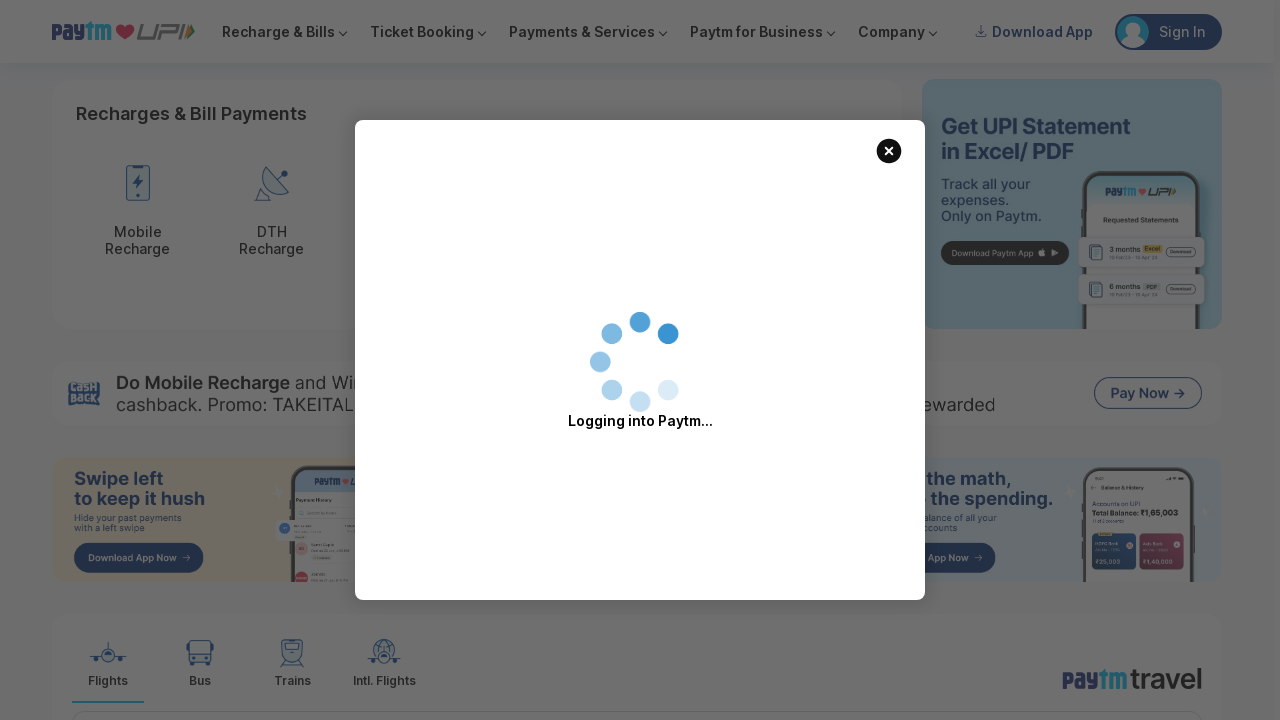